Tests JavaScript alert popup handling by clicking a button that triggers an alert and then accepting the alert dialog

Starting URL: https://demoqa.com/alerts

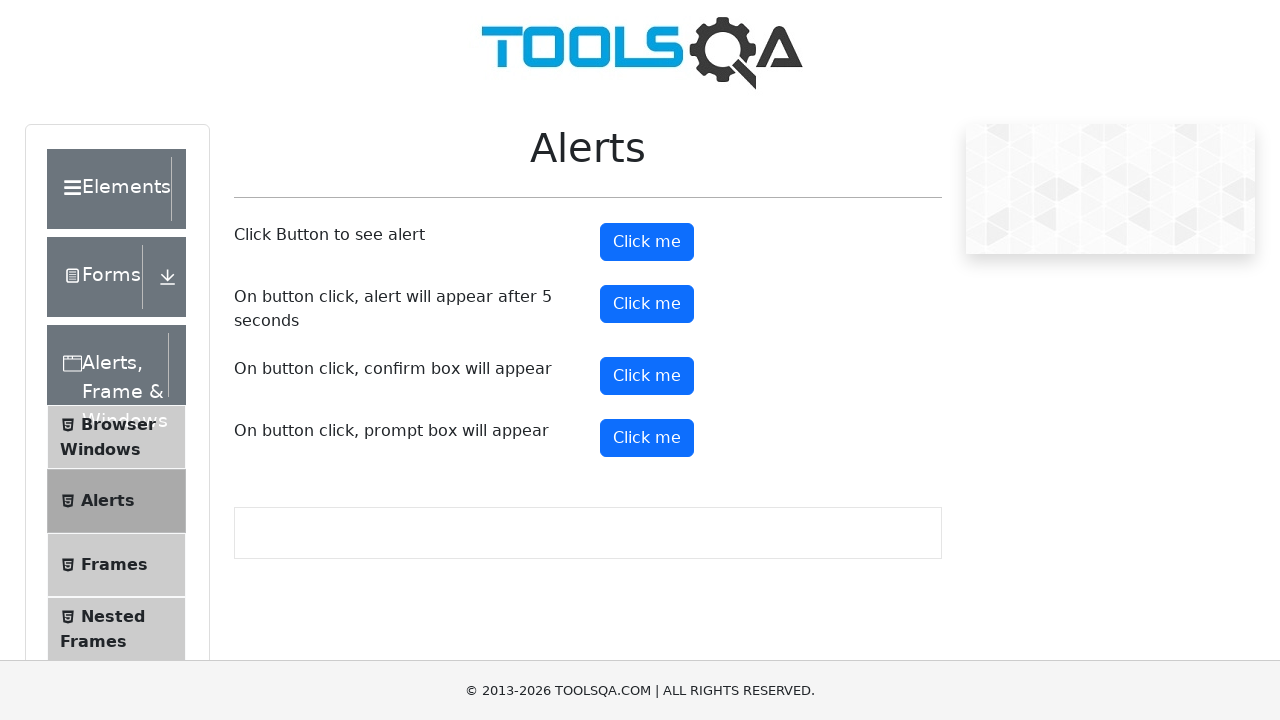

Set up dialog handler to accept JavaScript alerts
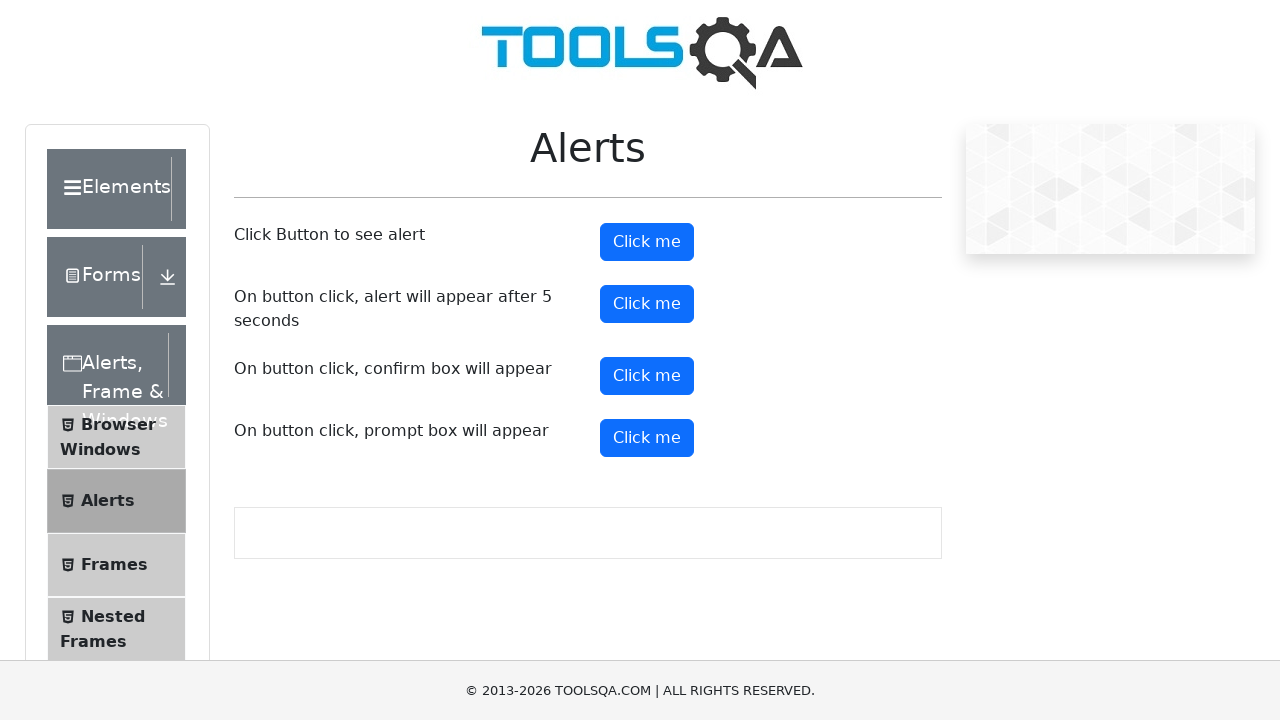

Clicked alert button to trigger JavaScript alert popup at (647, 242) on button#alertButton
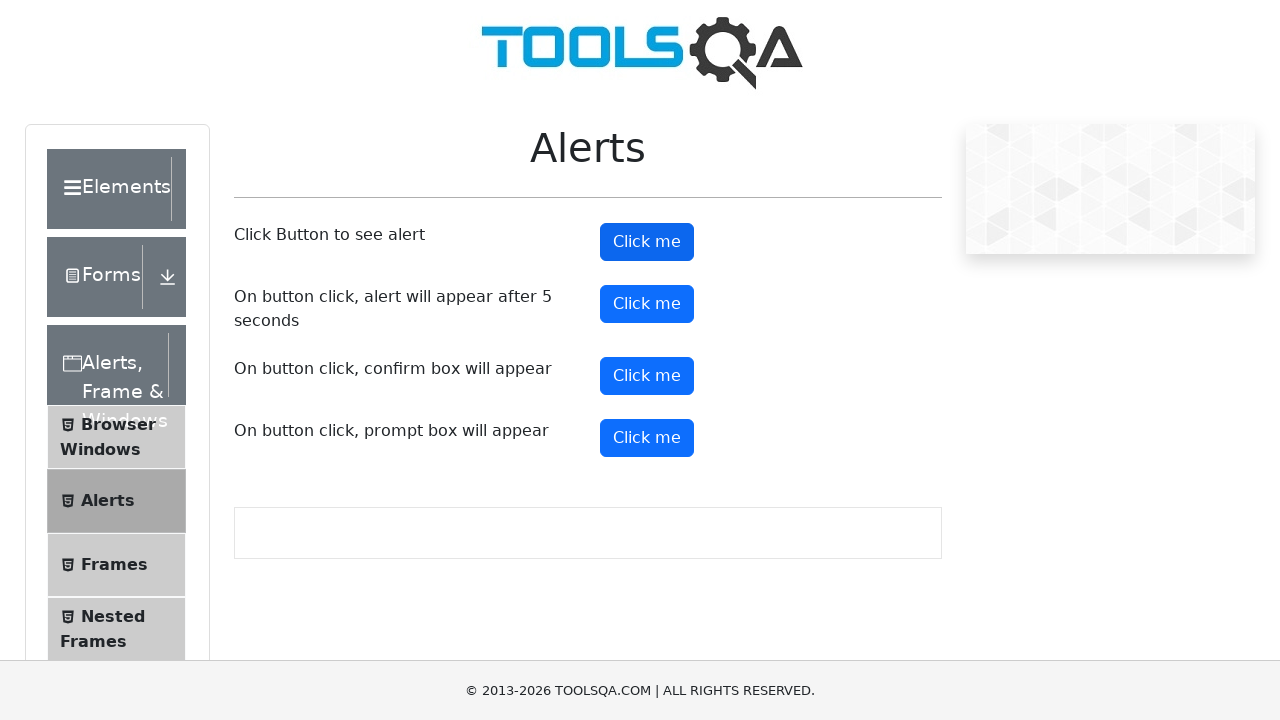

Waited for dialog to be handled and dismissed
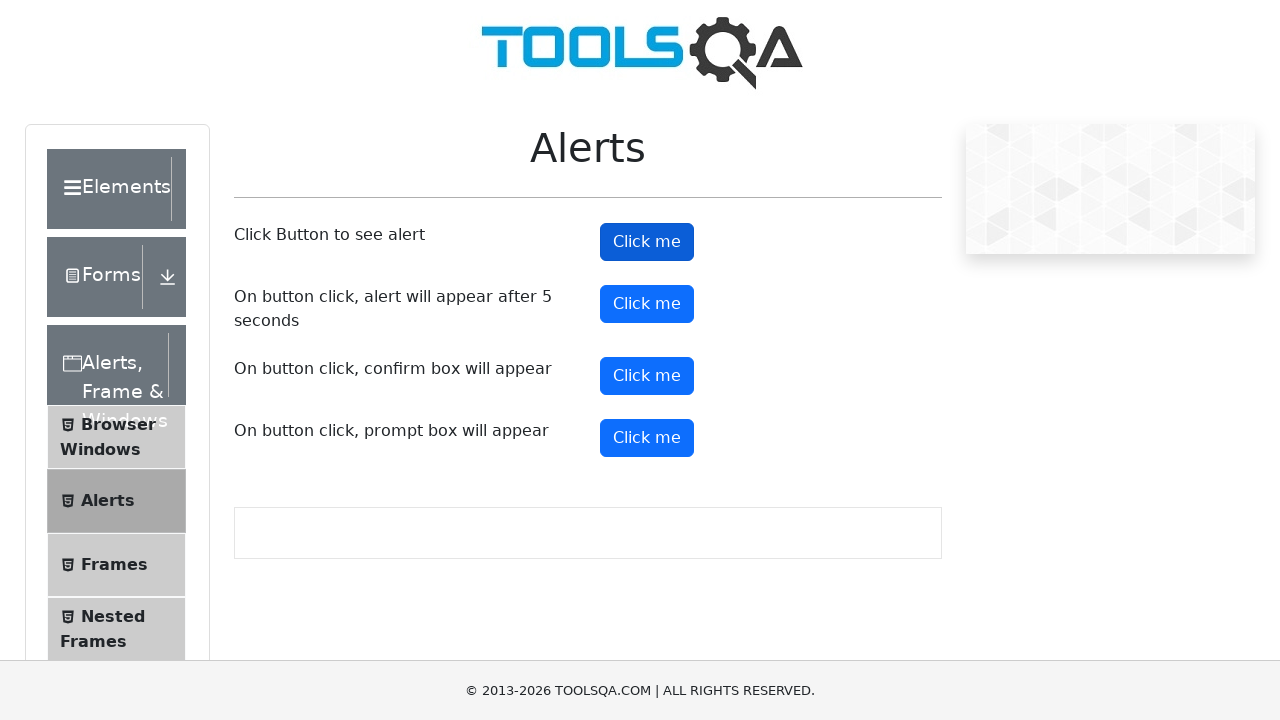

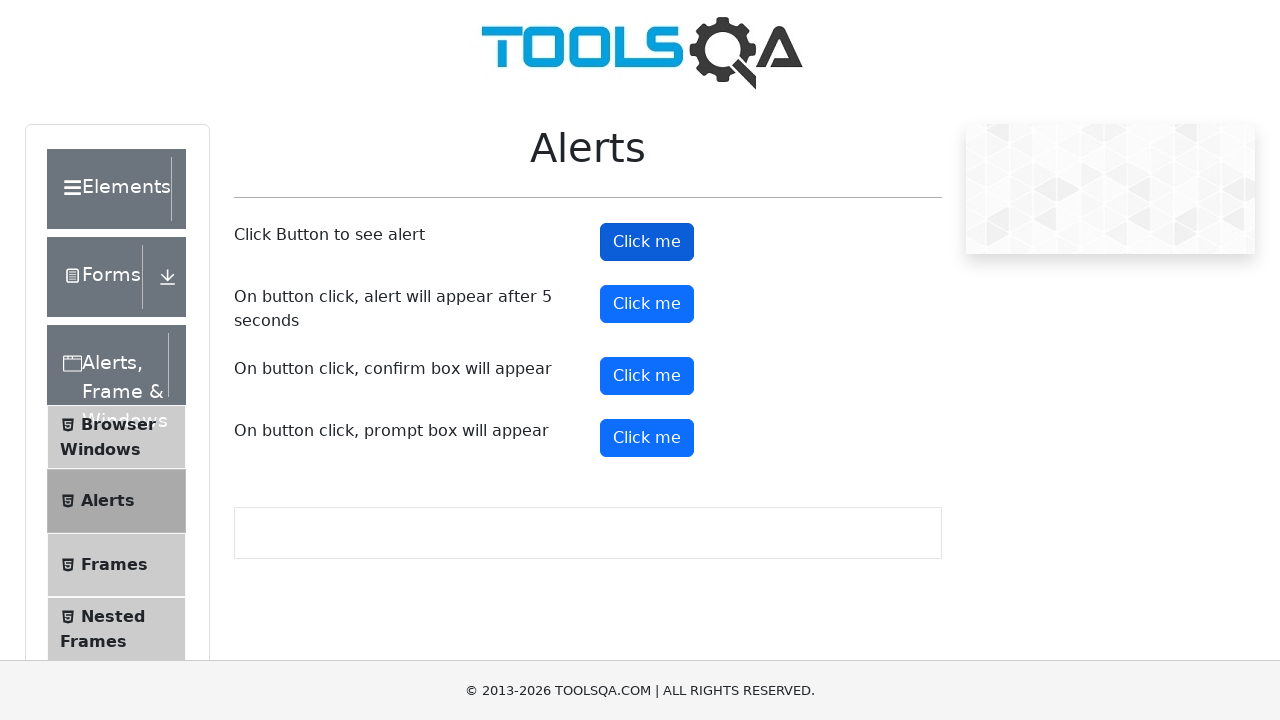